Tests web table sorting and pagination by searching for specific items

Starting URL: https://rahulshettyacademy.com/seleniumPractise/#/offers

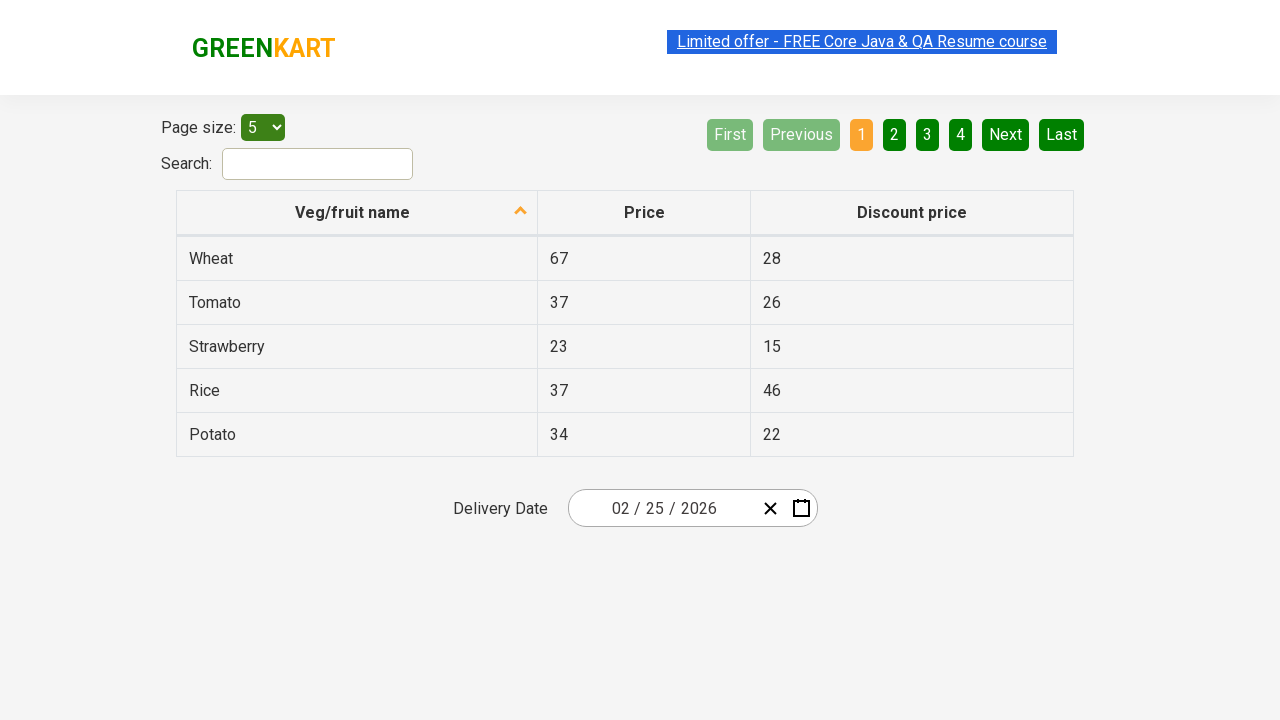

Clicked first column header to sort web table at (357, 213) on xpath=//tr/th[1]
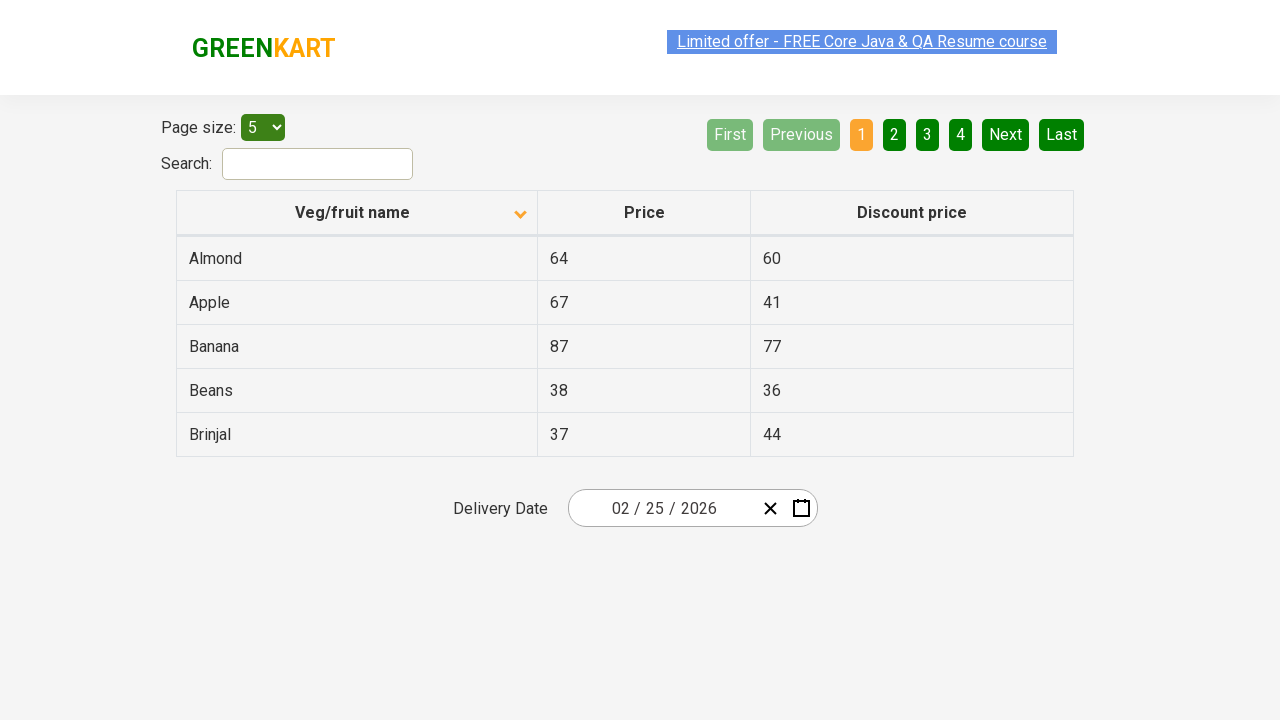

Rice found on current page
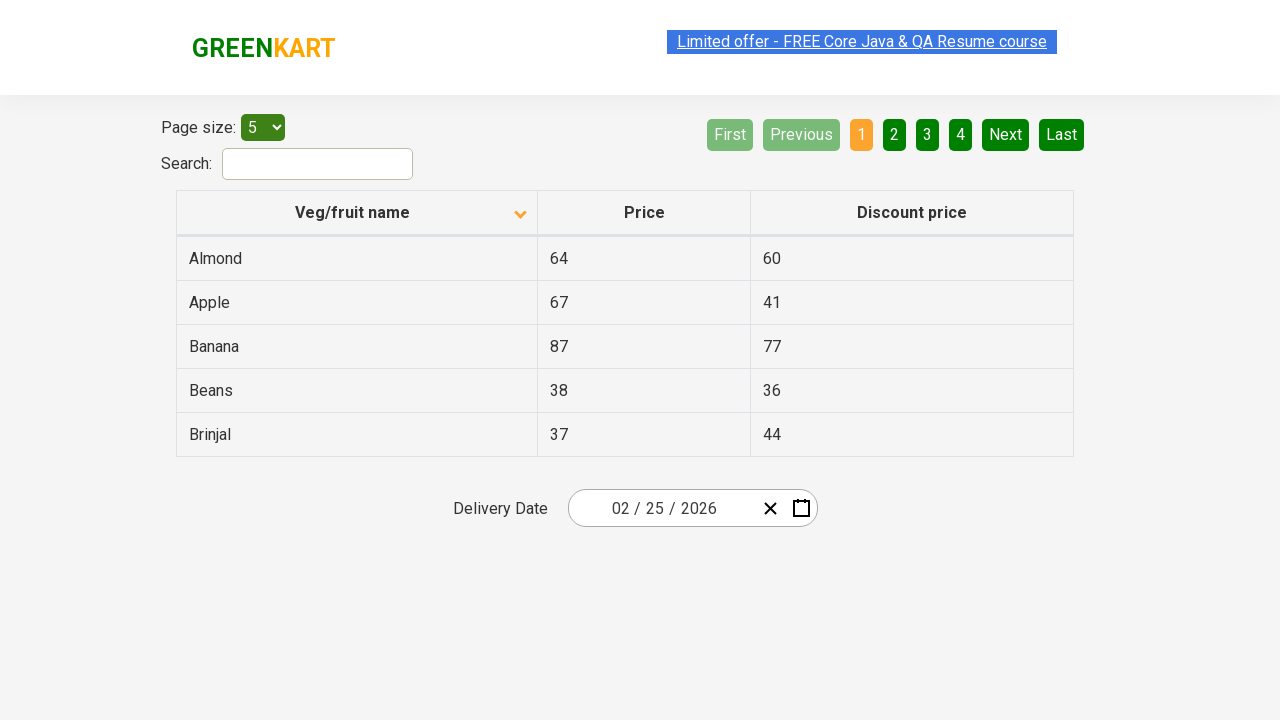

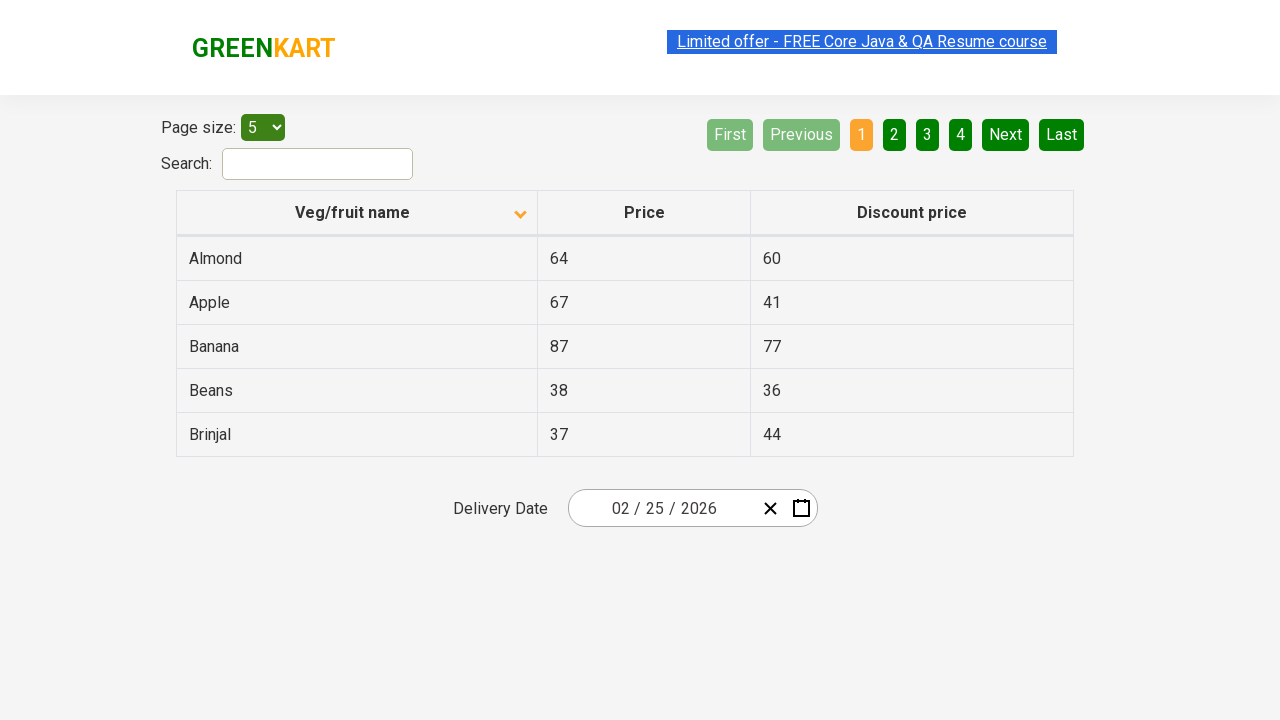